Tests adding a single task to the TodoMVC application and verifies it appears in the list.

Starting URL: https://todomvc.com/examples/react/dist

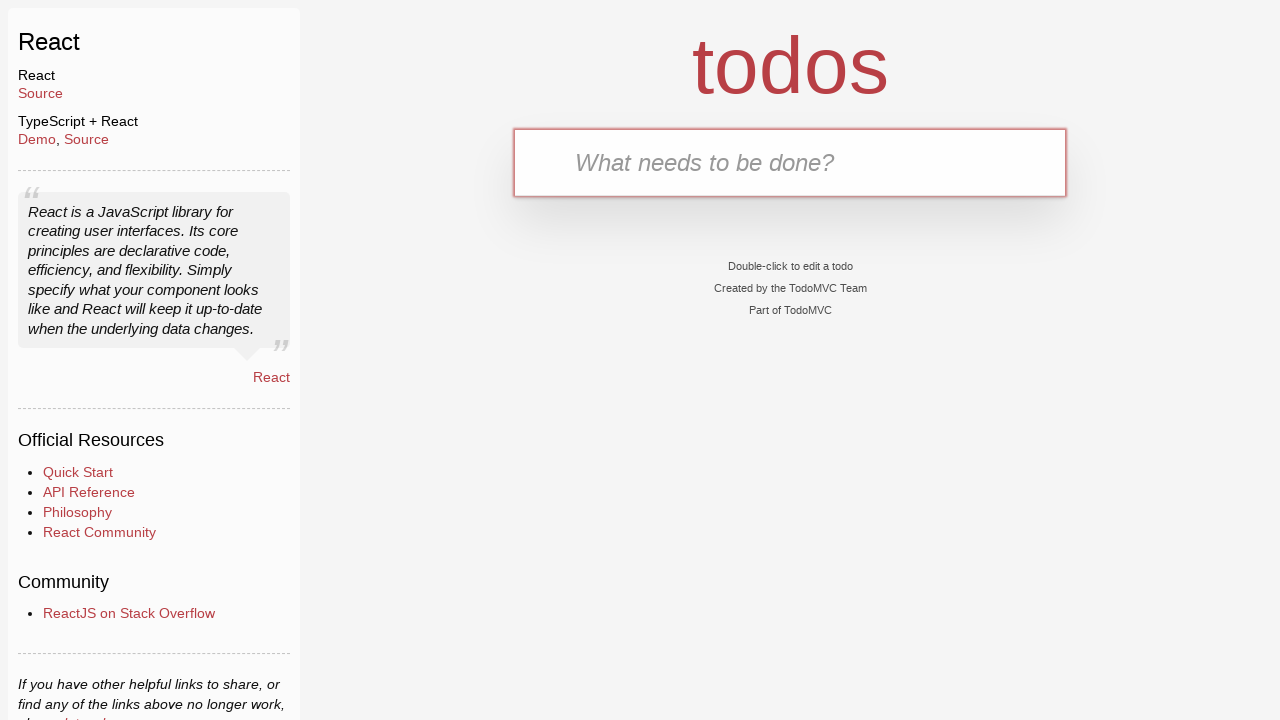

Filled task input field with 'Buy groceries' on internal:attr=[placeholder="What needs to be done?"i]
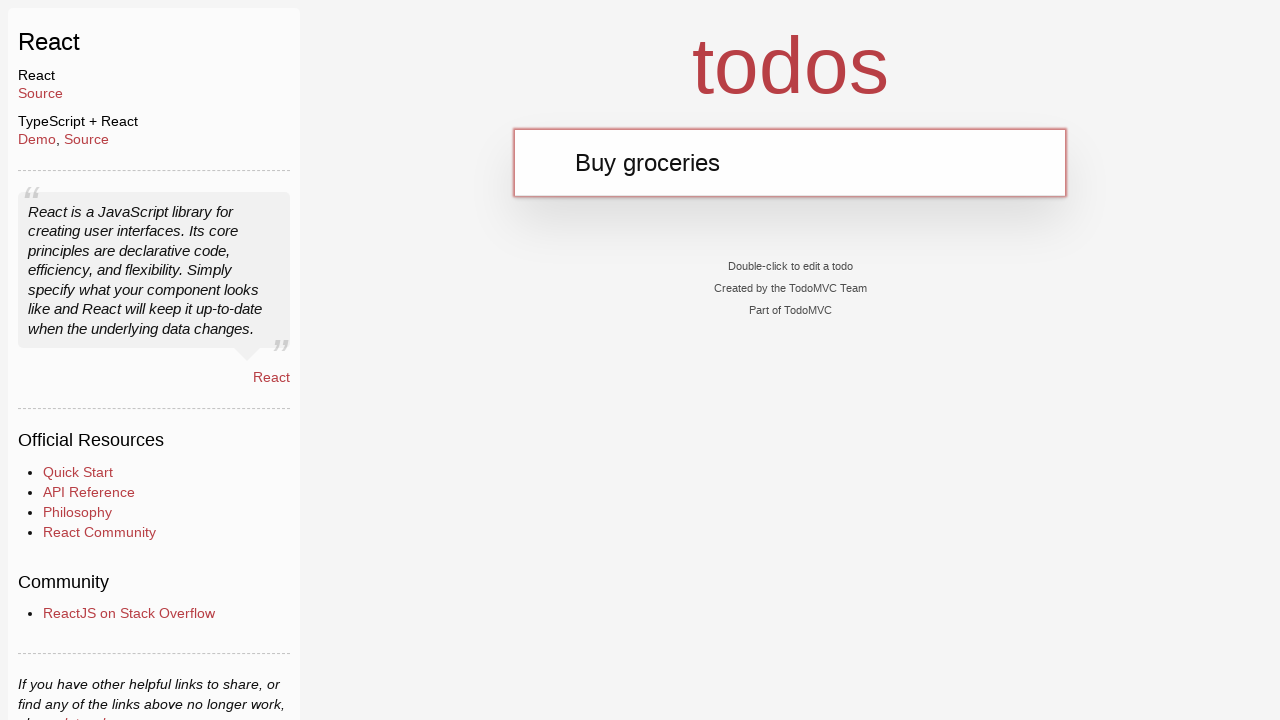

Pressed Enter to submit the new task on internal:attr=[placeholder="What needs to be done?"i]
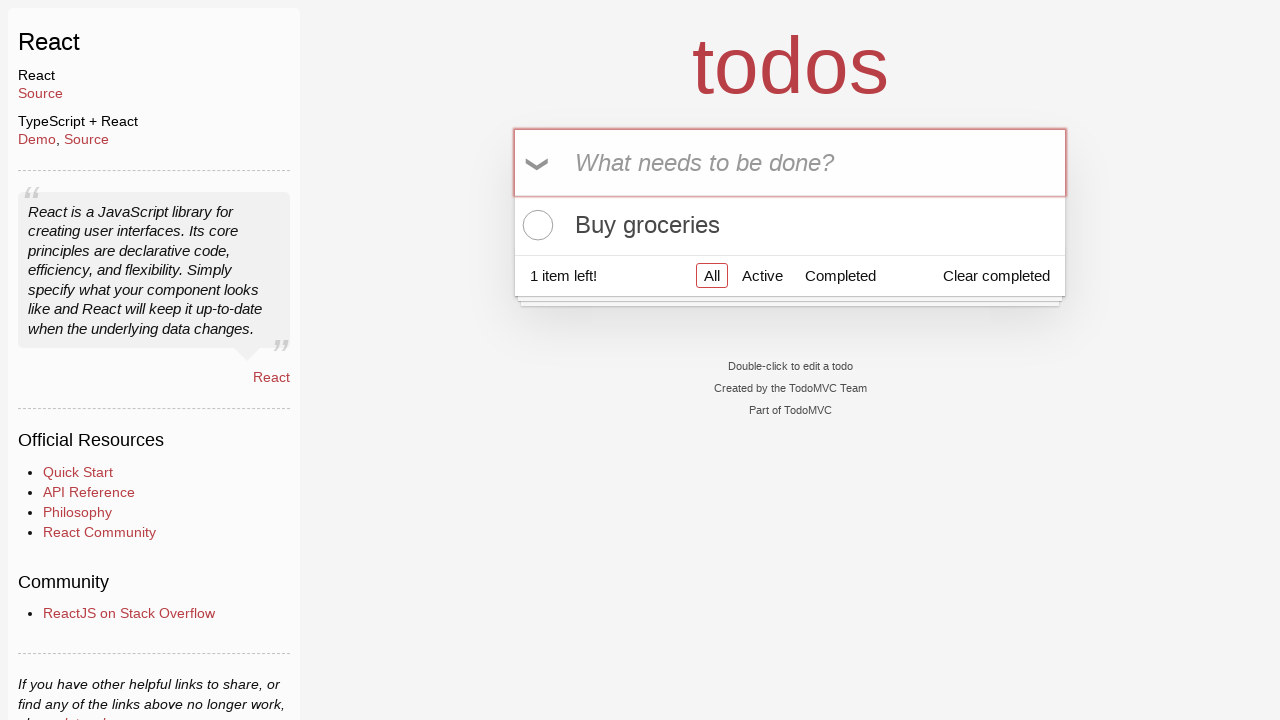

Verified that 'Buy groceries' task appears in the list
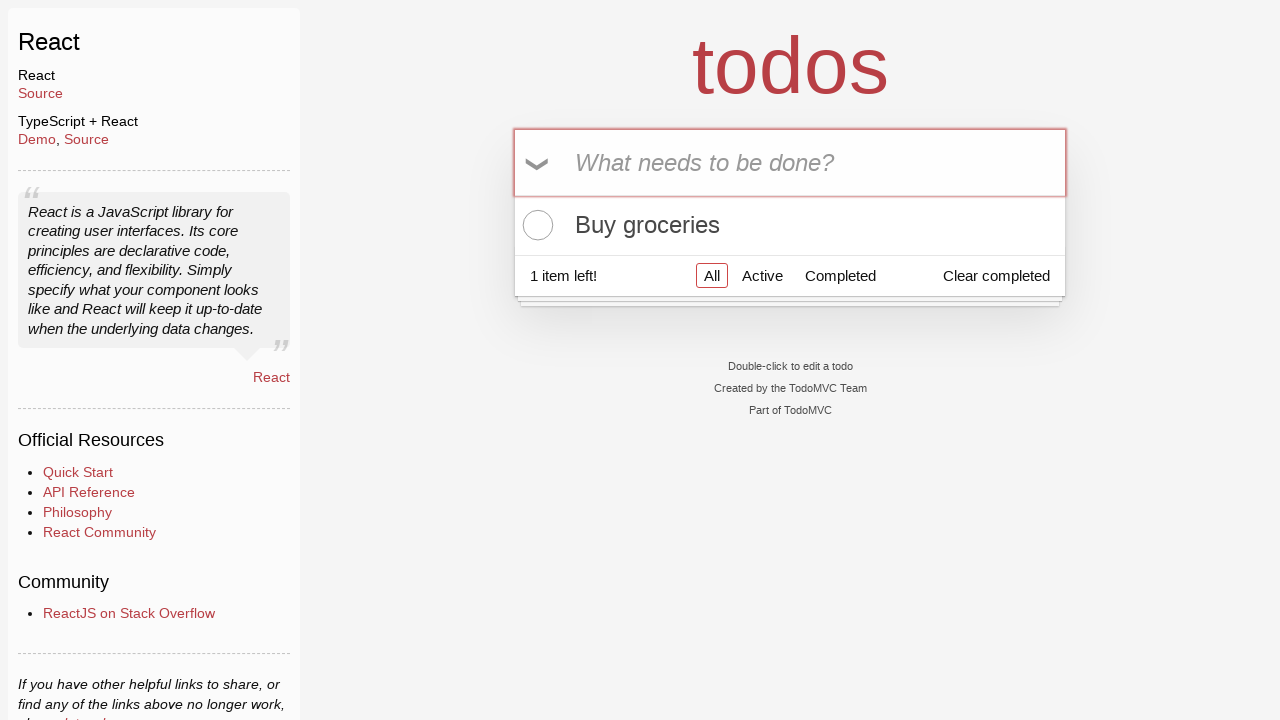

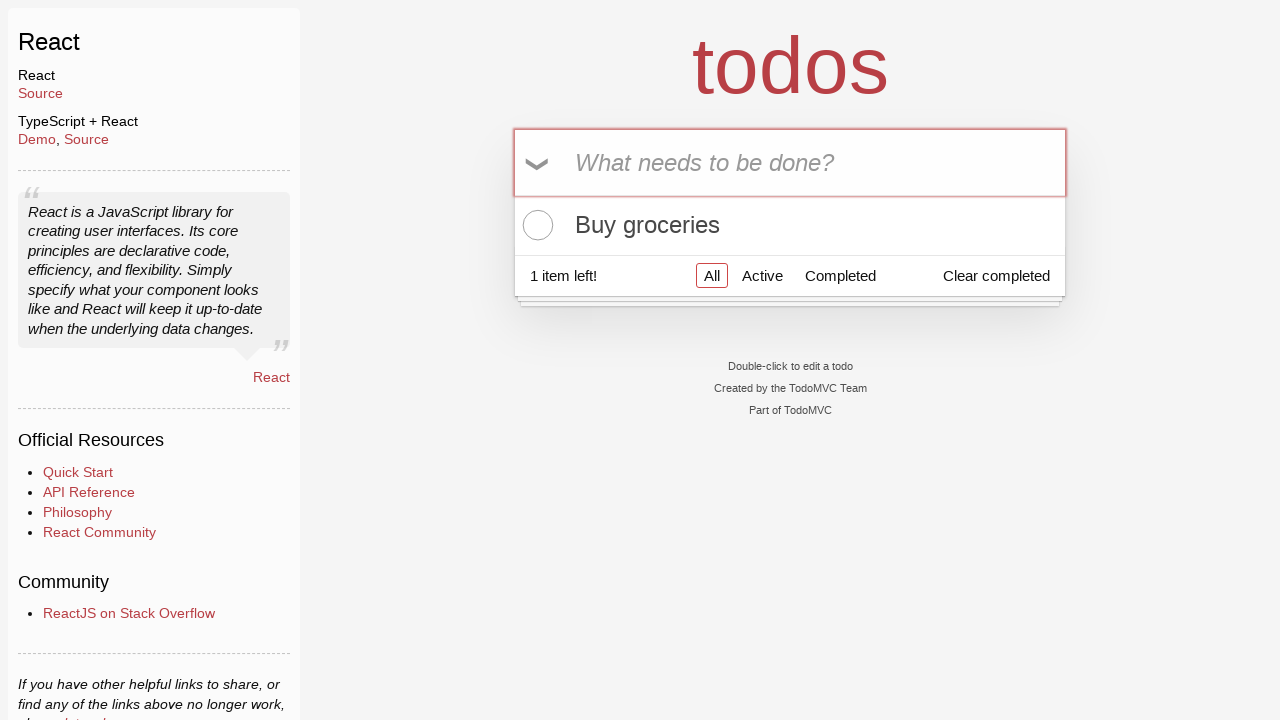